Fills out a Google Form with property information including address, price, and link fields, then submits the form.

Starting URL: https://docs.google.com/forms/d/e/1FAIpQLSdIBMqzYh4TDWwAUin8oxXYGL4xZQz7Jnc7cmFg_cX0gnV32w/viewform?usp=sf_link

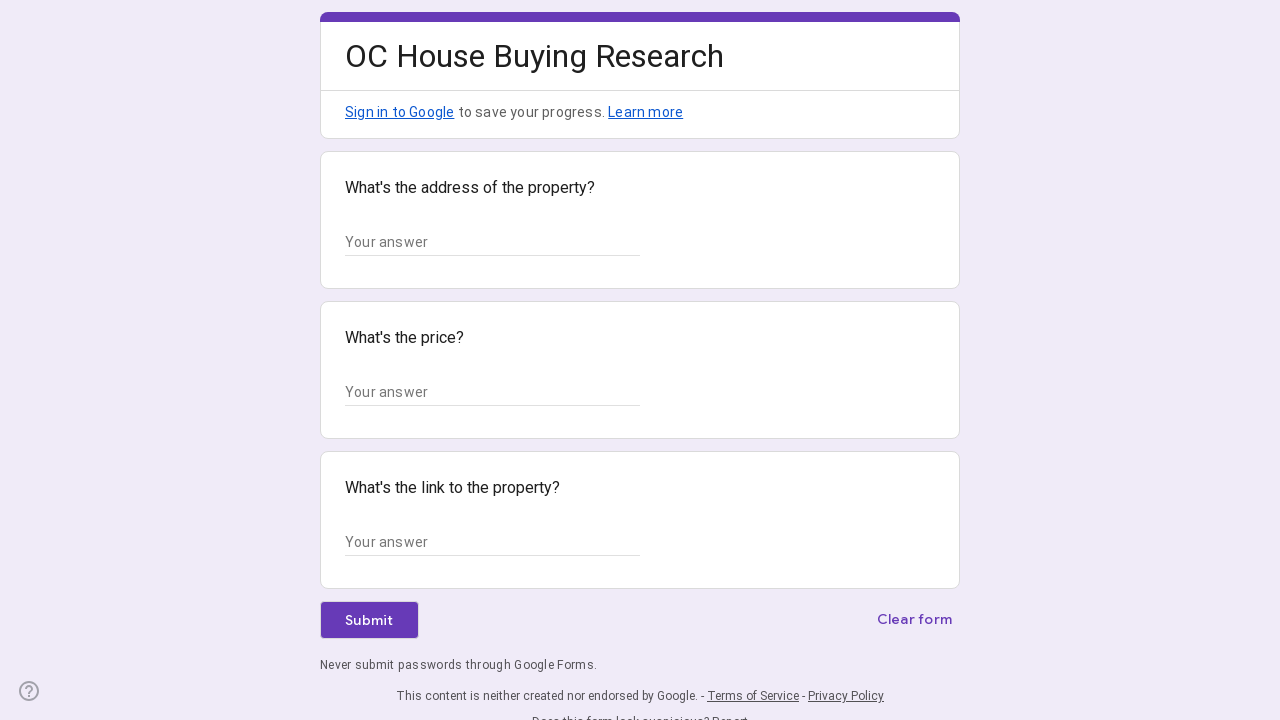

Waited for form text input fields to be visible
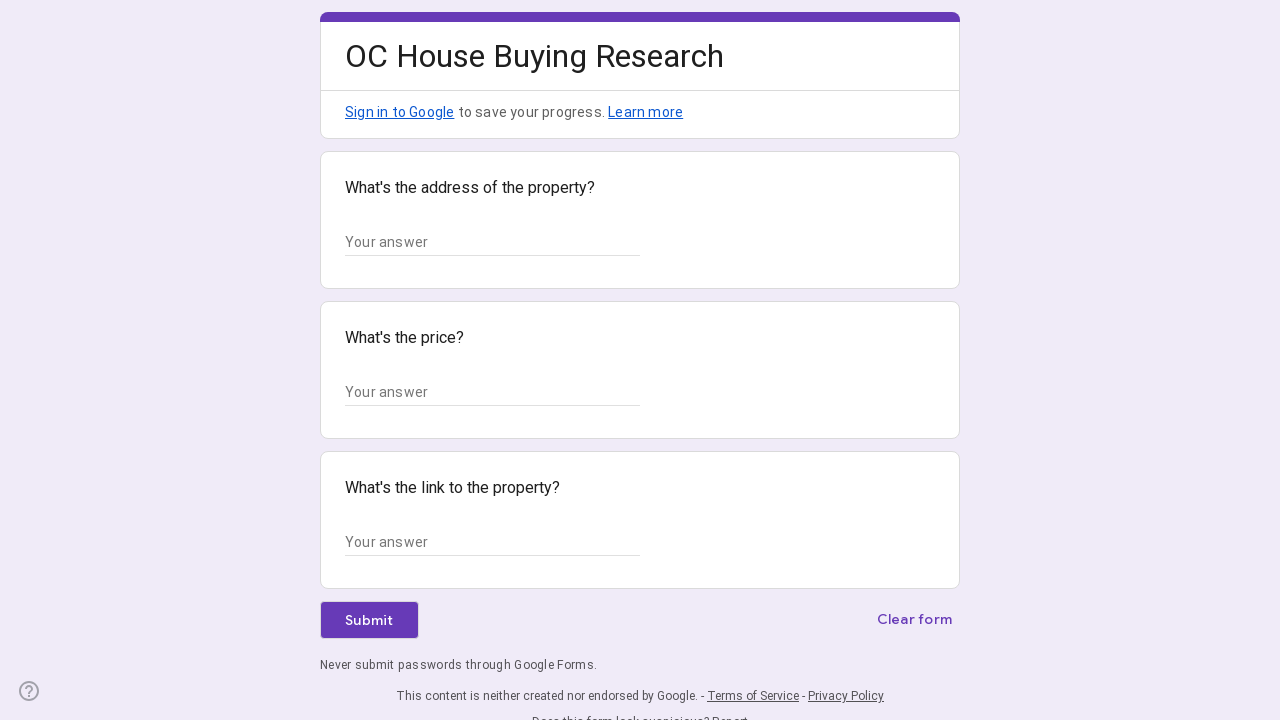

Located all text input fields on the form
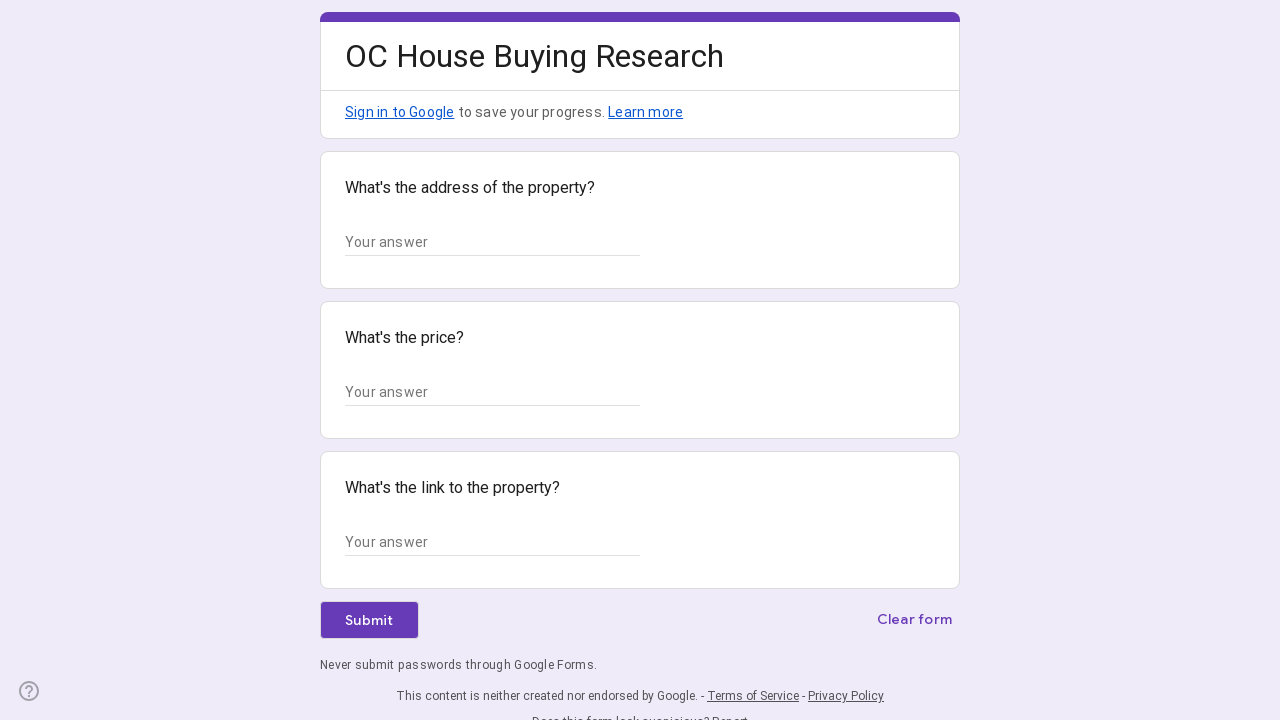

Filled address field with '1234 Oak Street, Irvine, CA 92614' on input[type='text'] >> nth=0
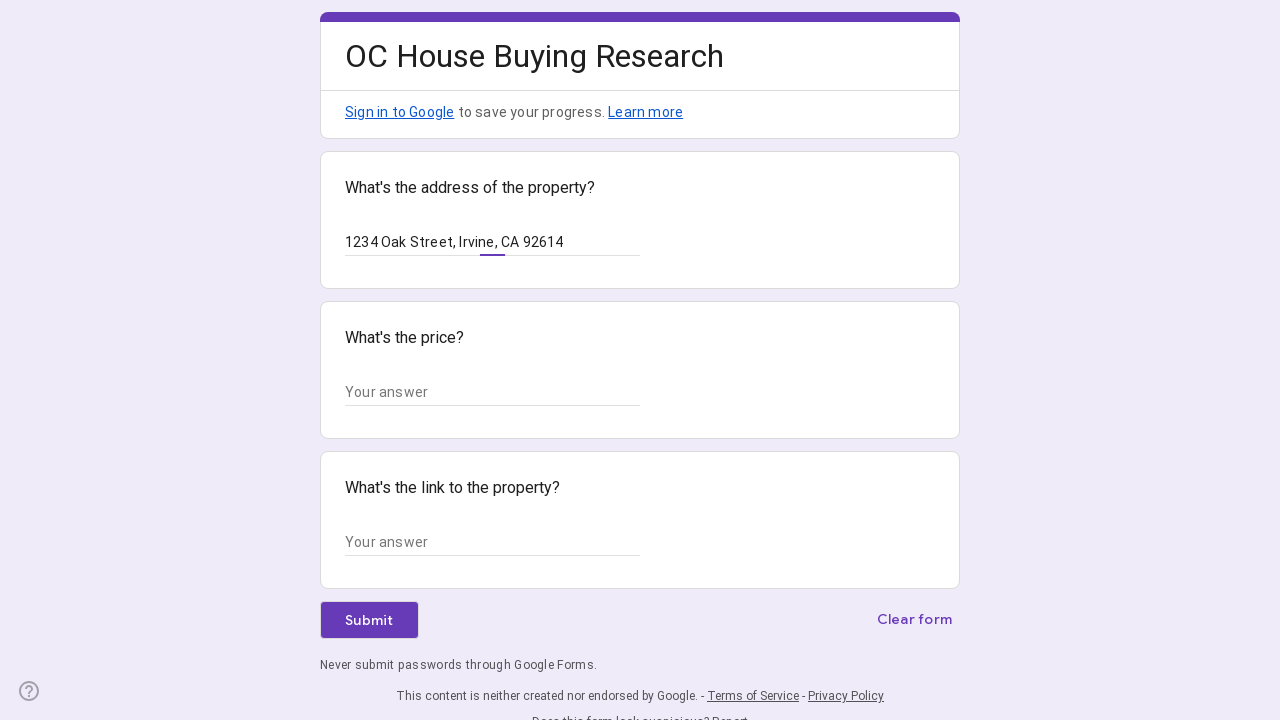

Filled price field with '$749,000' on input[type='text'] >> nth=1
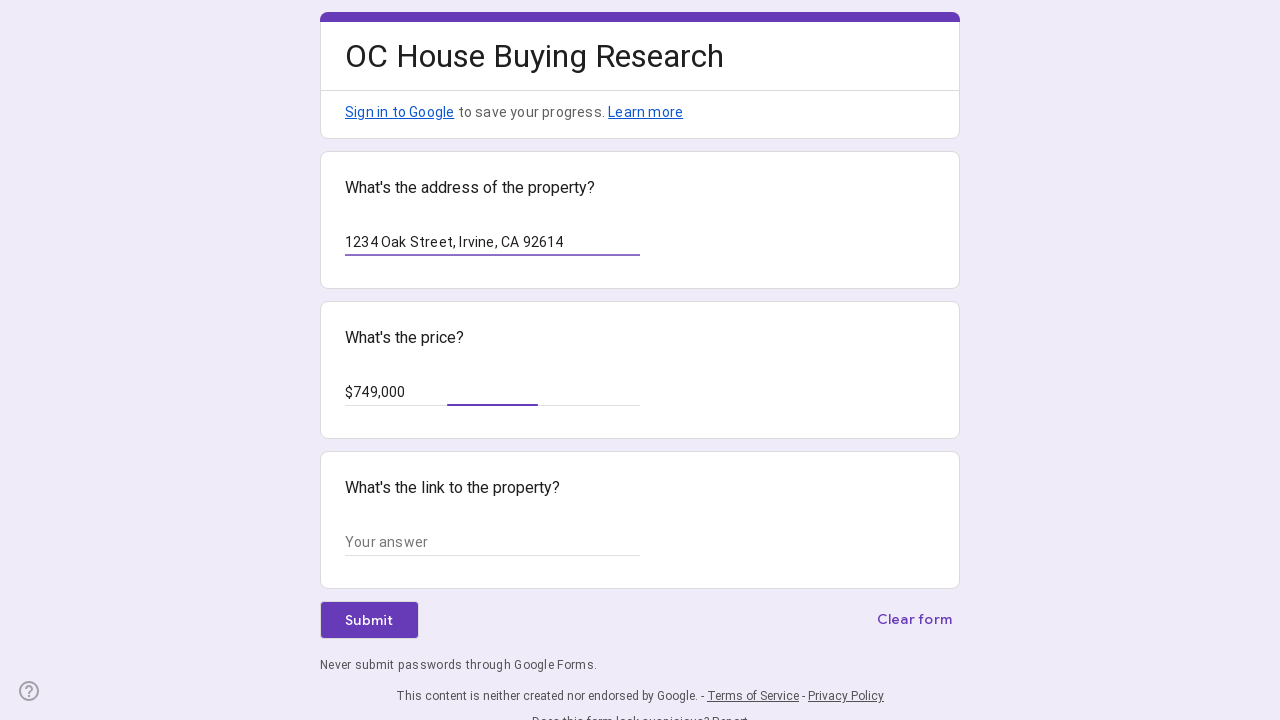

Filled link field with Zillow property URL on input[type='text'] >> nth=2
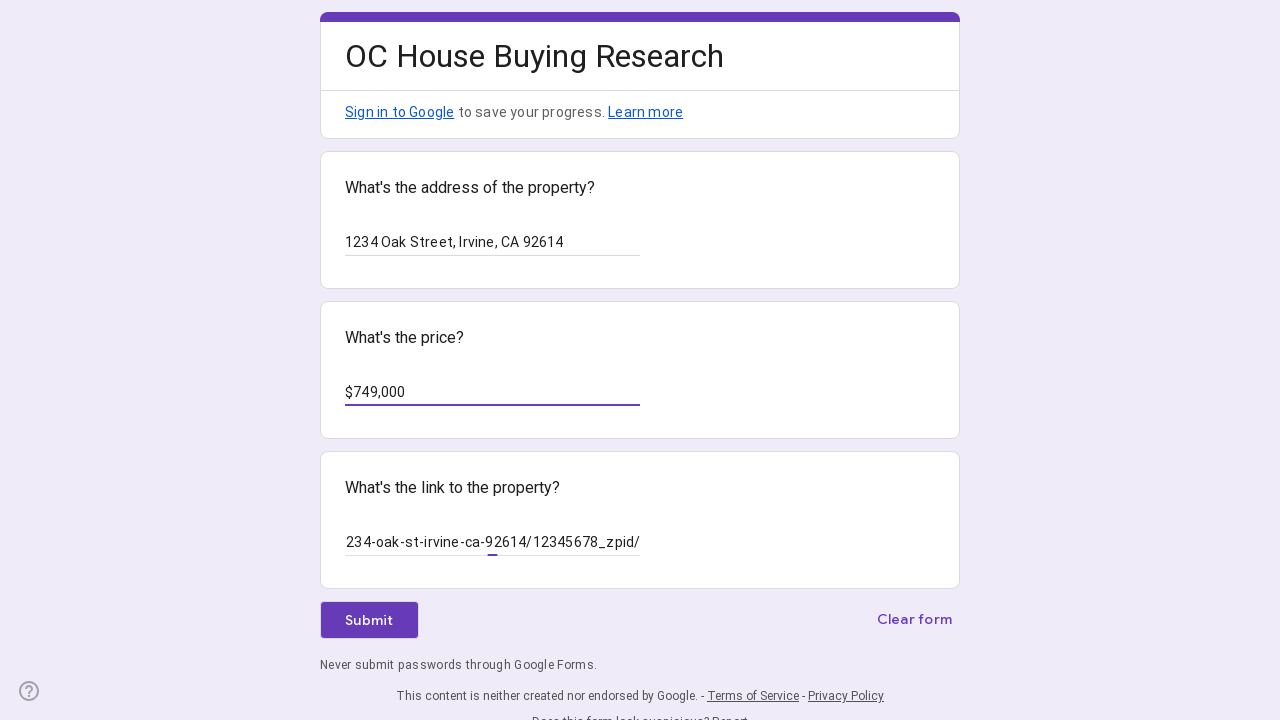

Clicked the form submit button at (369, 620) on div[role='button']
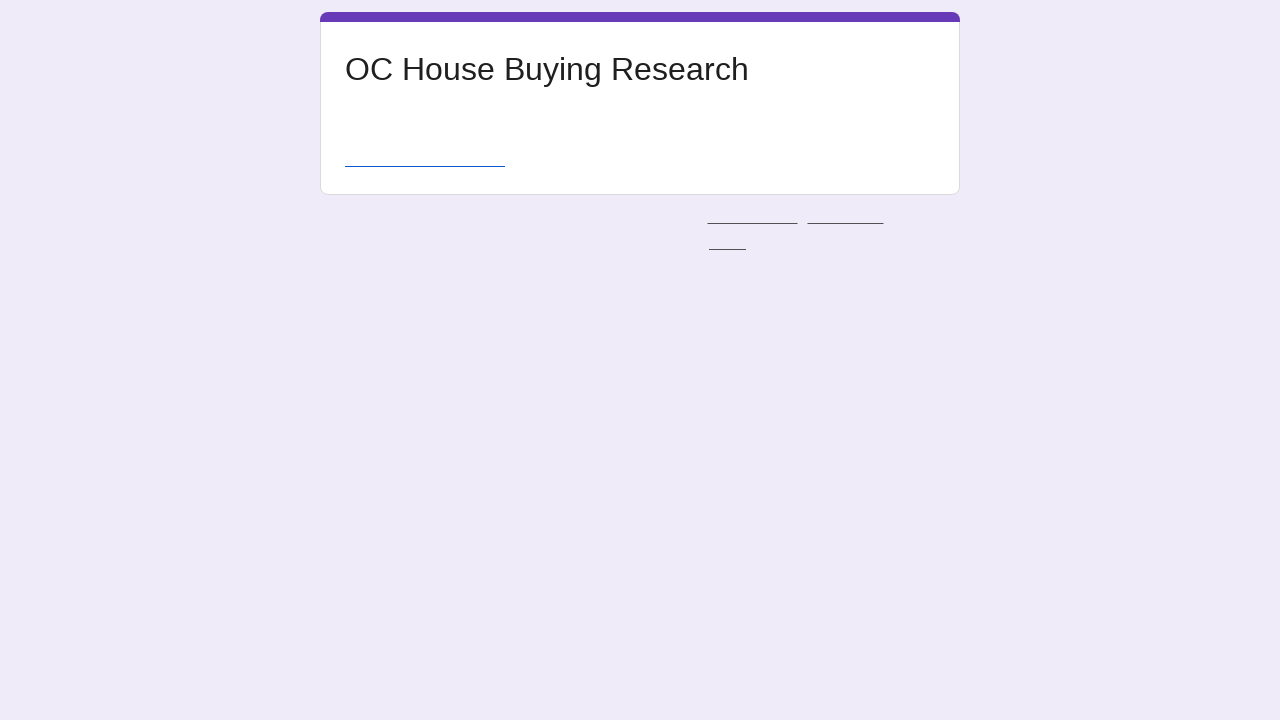

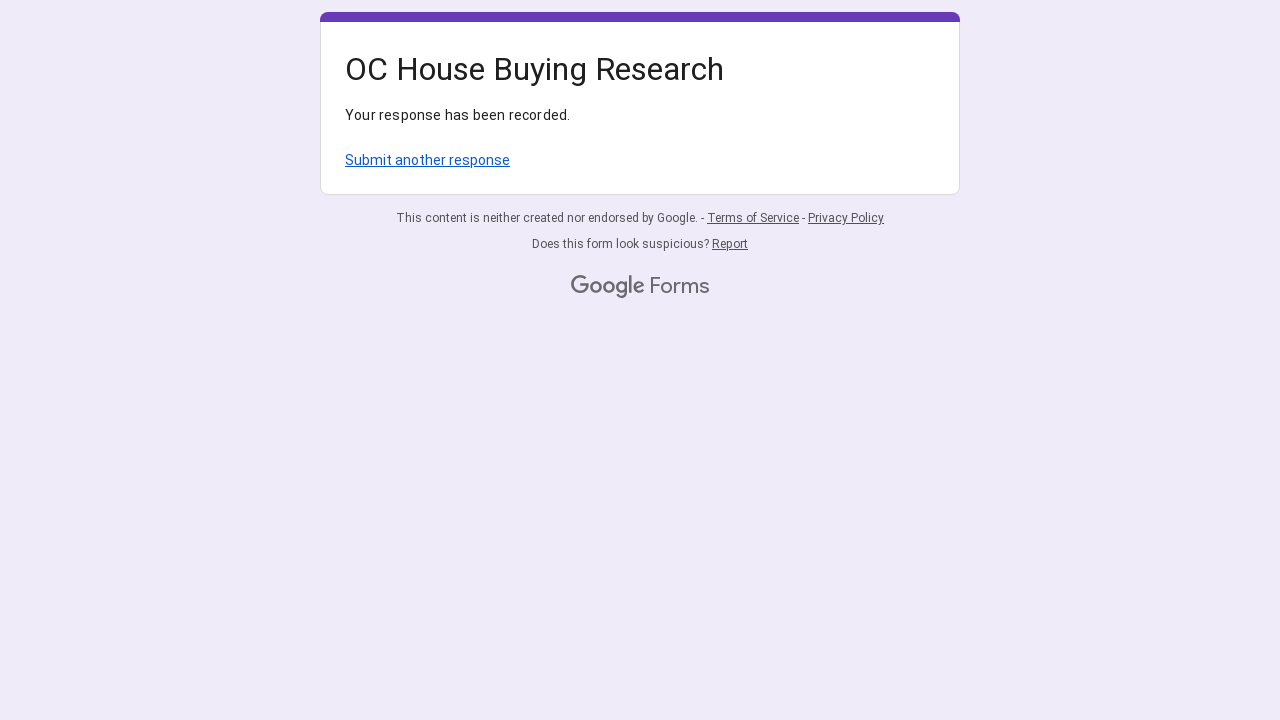